Tests a student registration form by filling in personal details (first name, last name, email, mobile number), selecting a gender radio button, and interacting with hobby checkboxes.

Starting URL: https://www.automationtestinginsider.com/2019/08/student-registration-form.html

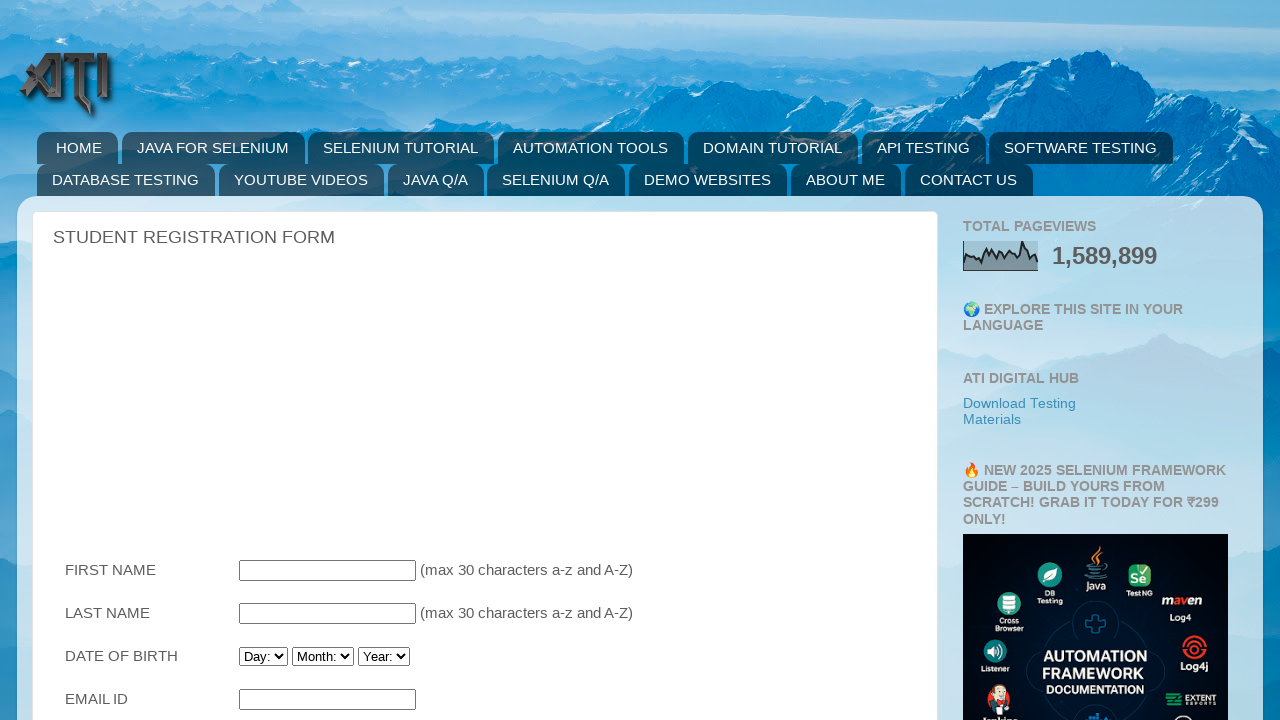

Filled first name field with 'Michael' on input[name='First_Name']
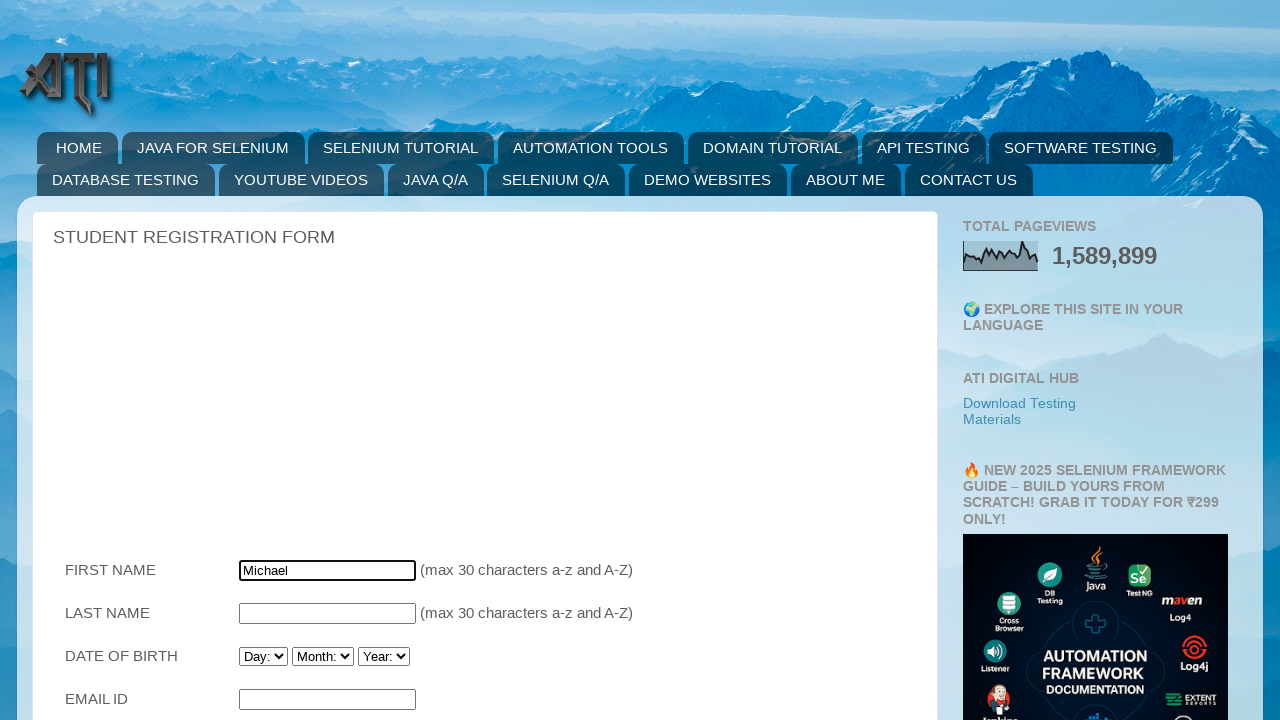

Filled last name field with 'Thompson' on input[name='Last_Name']
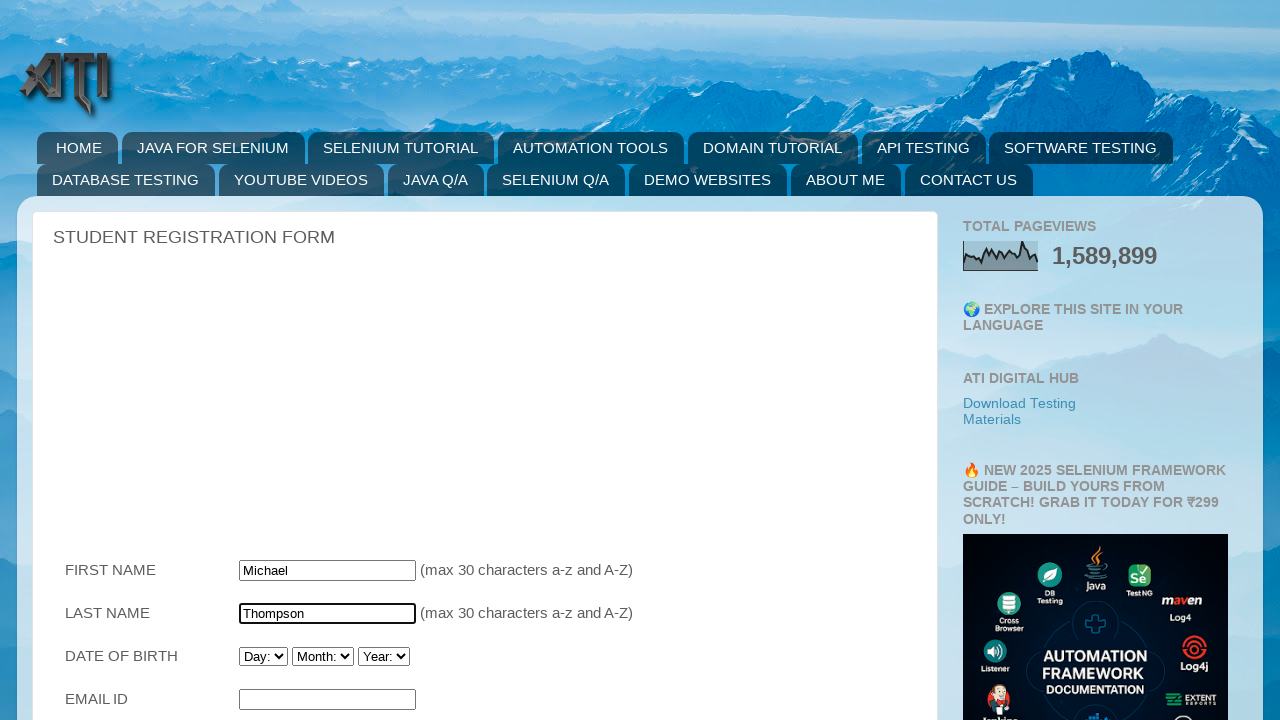

Filled email field with 'michael.thompson@example.com' on input[name='Email_Id']
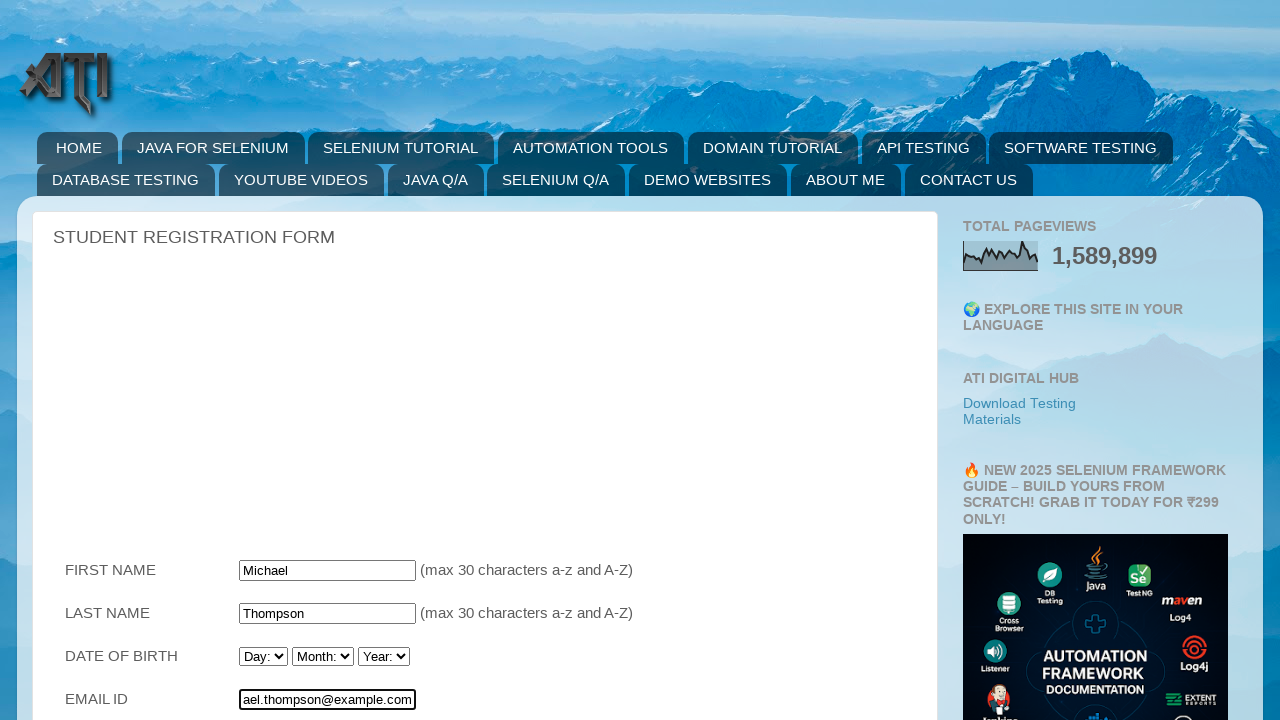

Filled mobile number field with '5551234567' on input[name='Mobile_Number']
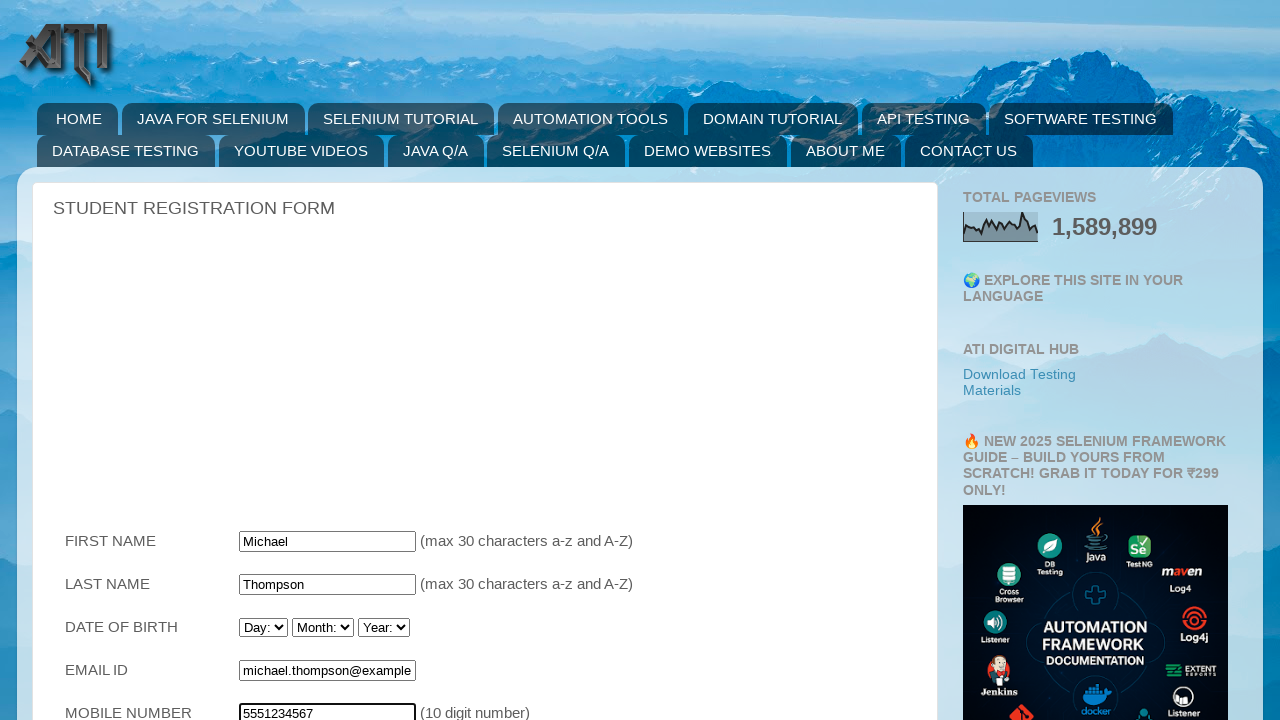

Selected Male radio button for gender at (286, 360) on input[type='radio'][value='Male']
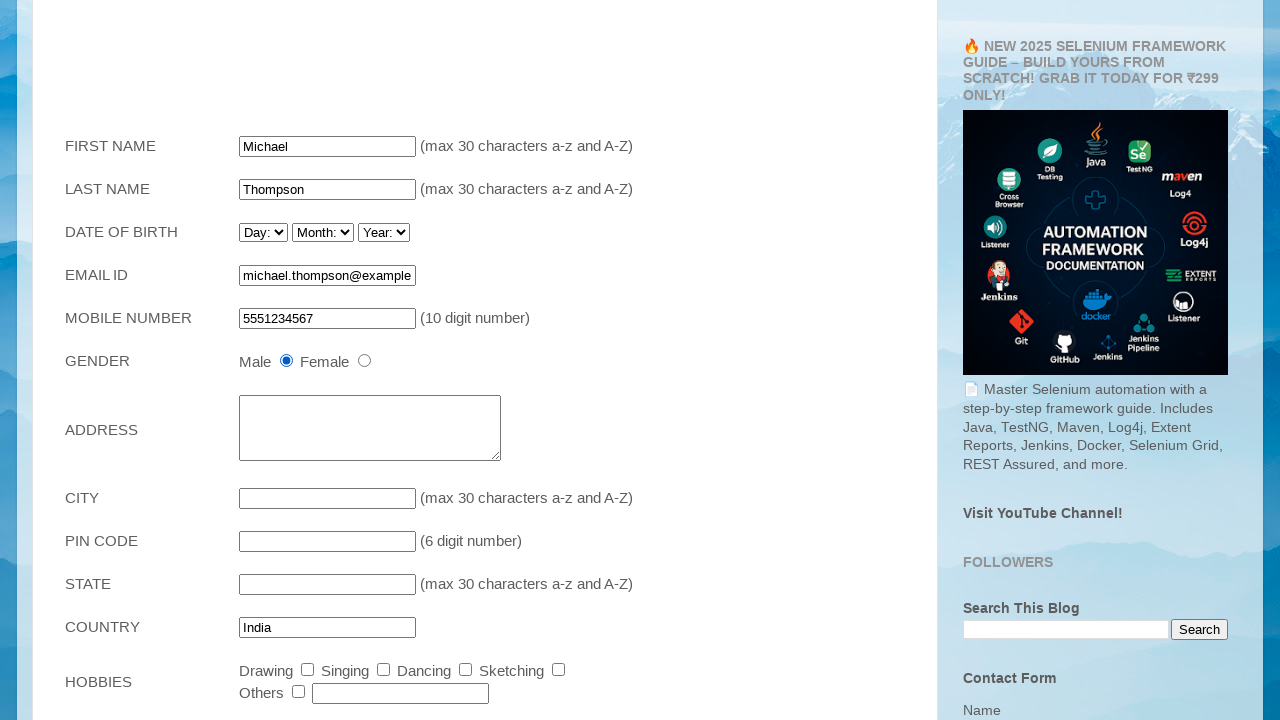

Clicked hobby checkbox 1 of 5 at (308, 670) on input[type='checkbox'][name='Hobby'] >> nth=0
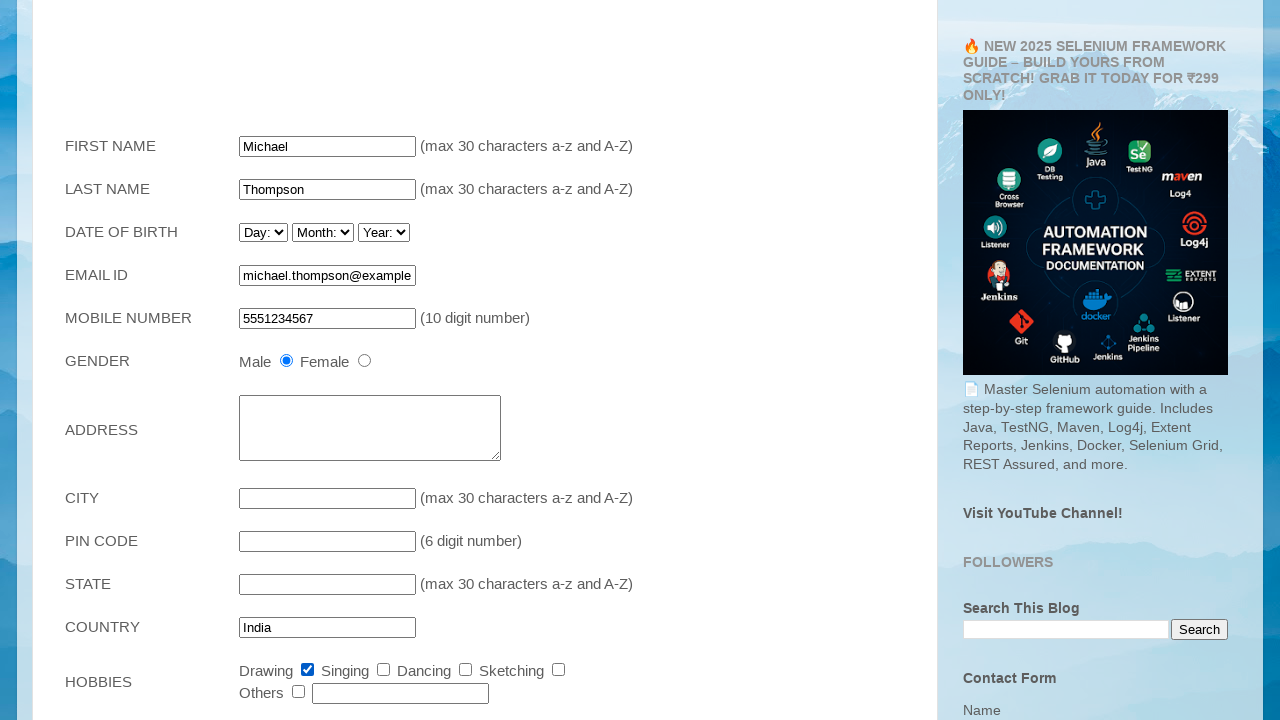

Clicked hobby checkbox 2 of 5 at (384, 670) on input[type='checkbox'][name='Hobby'] >> nth=1
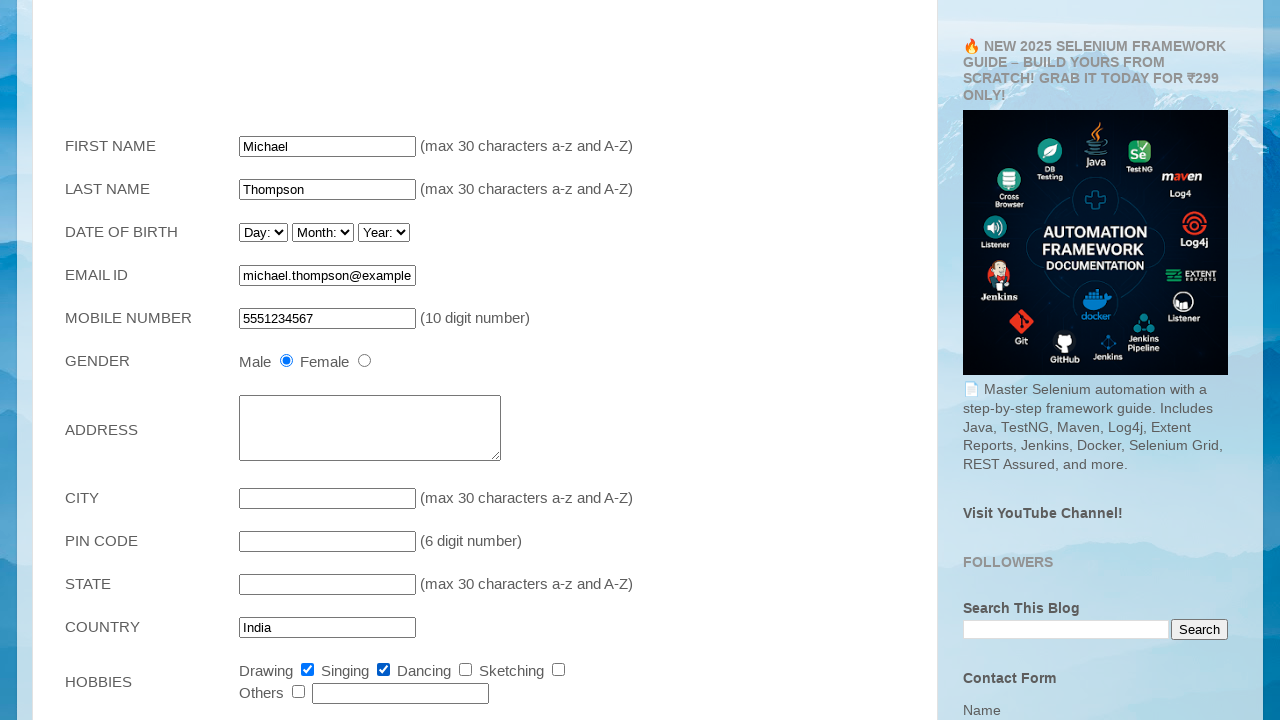

Clicked hobby checkbox 3 of 5 at (466, 670) on input[type='checkbox'][name='Hobby'] >> nth=2
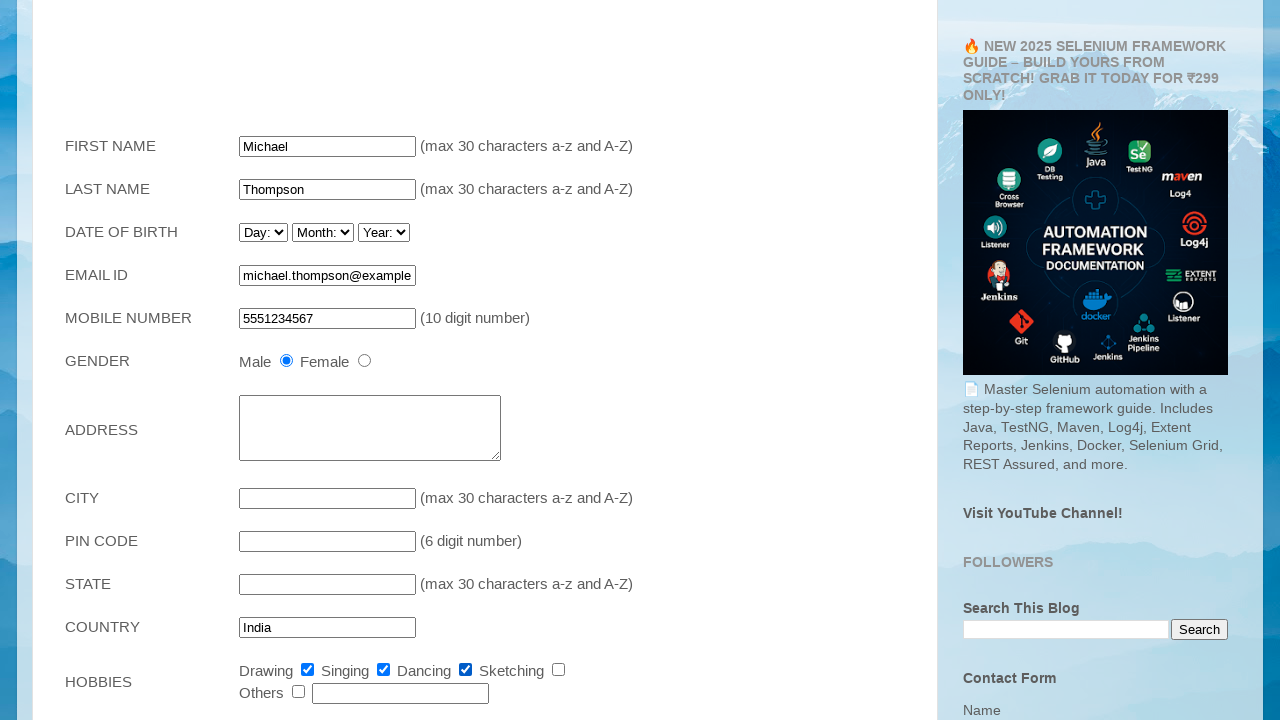

Clicked hobby checkbox 4 of 5 at (558, 670) on input[type='checkbox'][name='Hobby'] >> nth=3
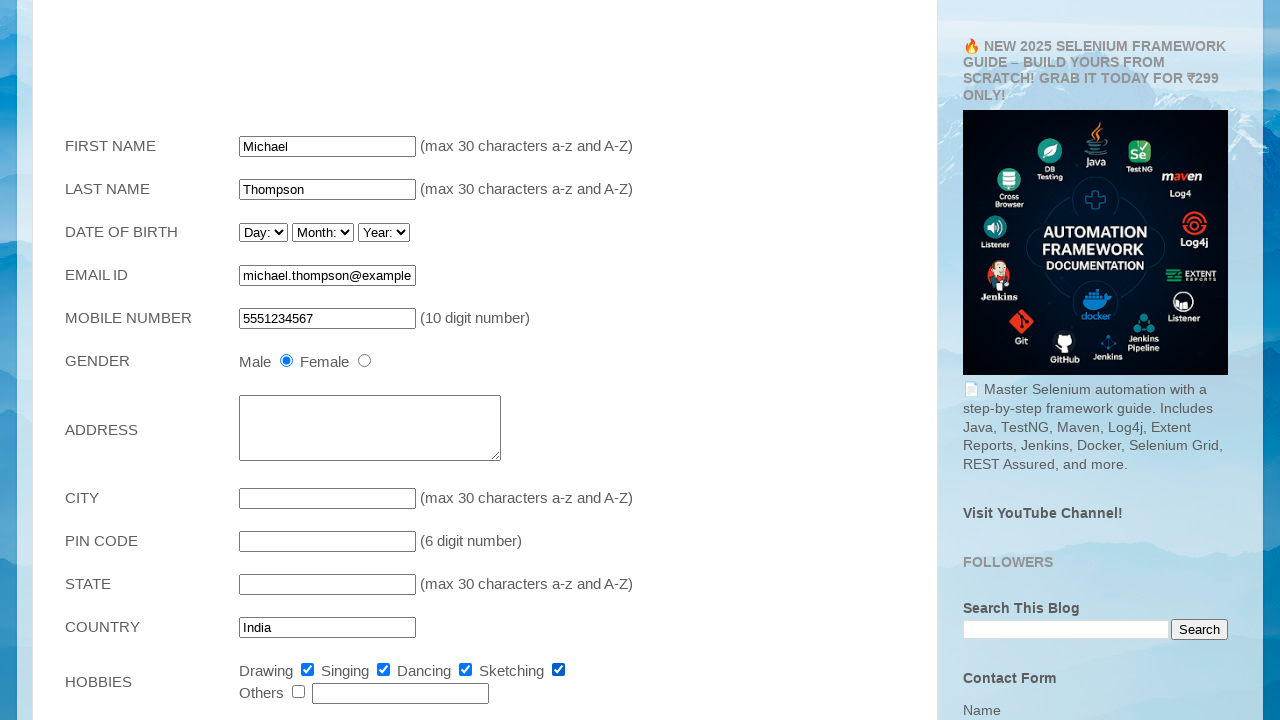

Clicked hobby checkbox 5 of 5 at (298, 692) on input[type='checkbox'][name='Hobby'] >> nth=4
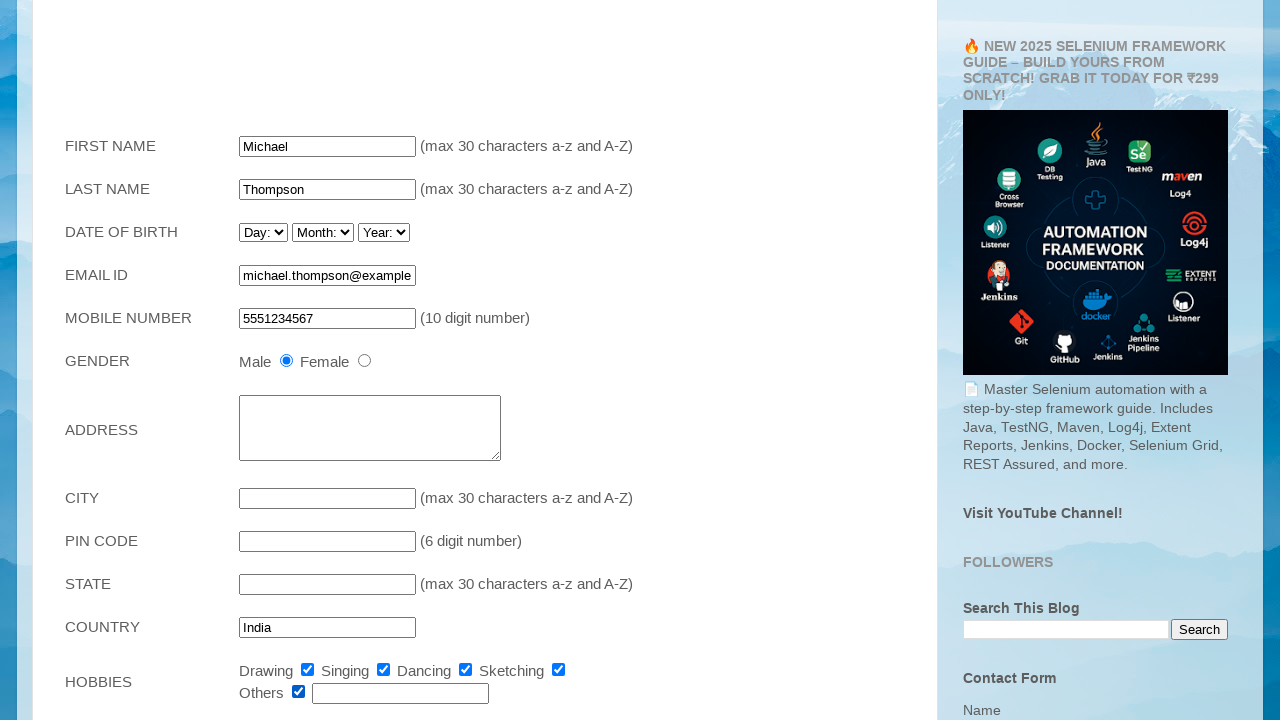

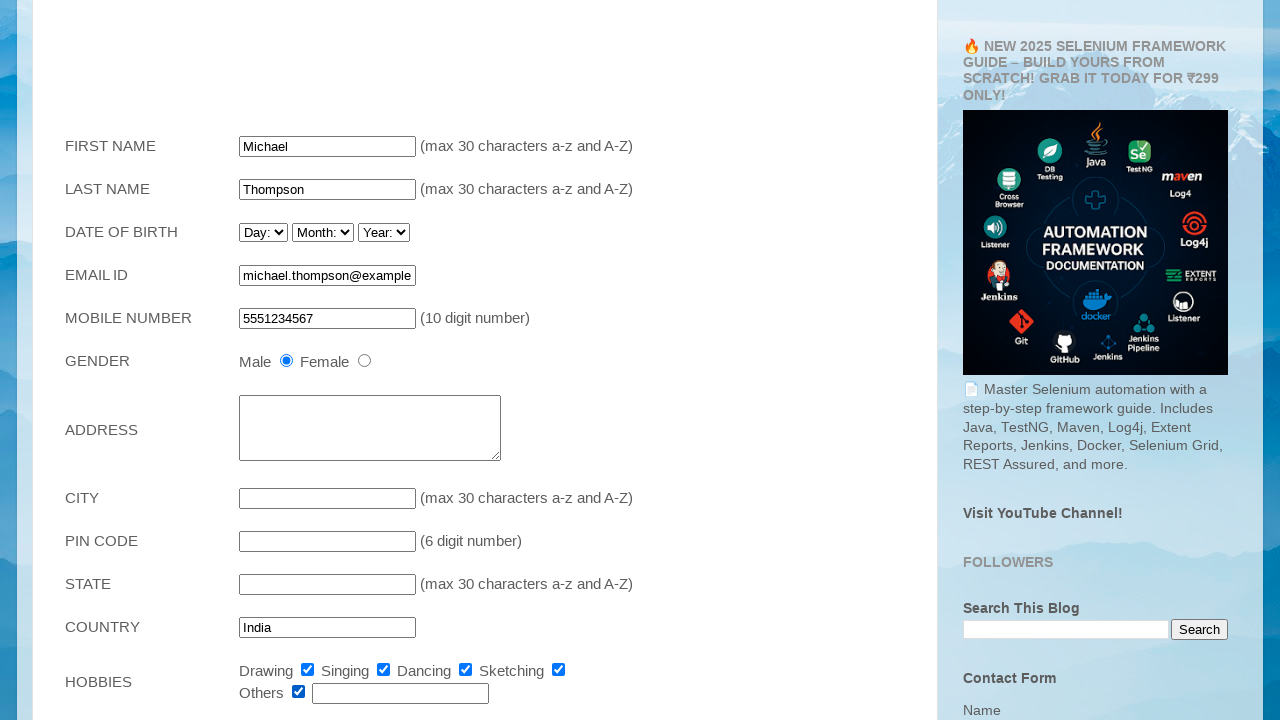